Tests TXT file download functionality by entering text, generating a file, and clicking the download link

Starting URL: https://demo.automationtesting.in/FileDownload.html

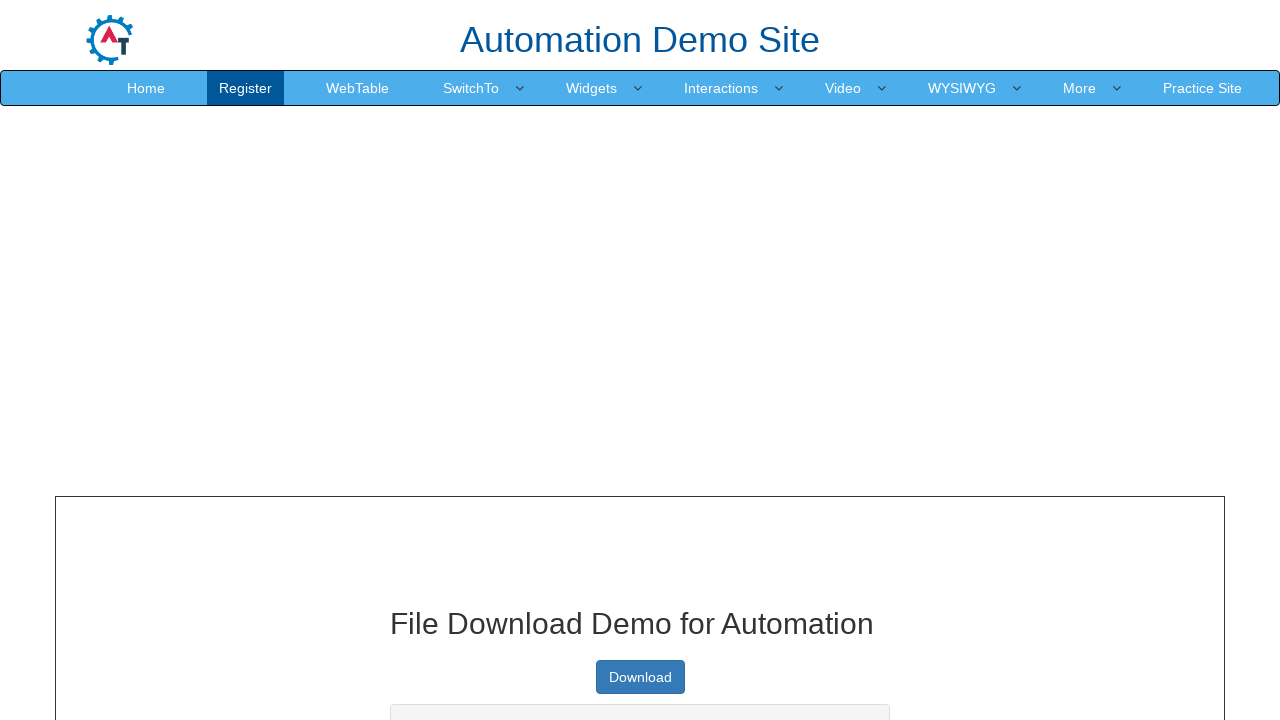

Clicked on textbox at (640, 361) on xpath=//*[@id="textbox"]
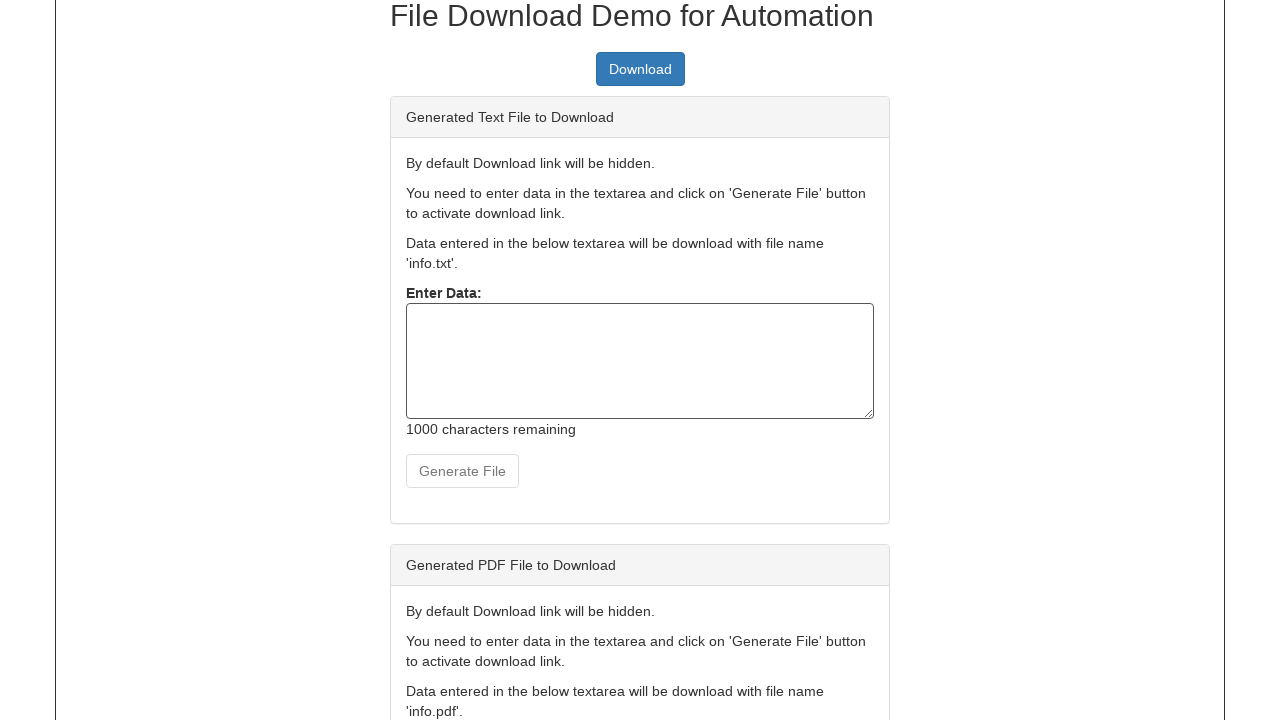

Typed 'BRAZIL' into textbox on xpath=//*[@id="textbox"]
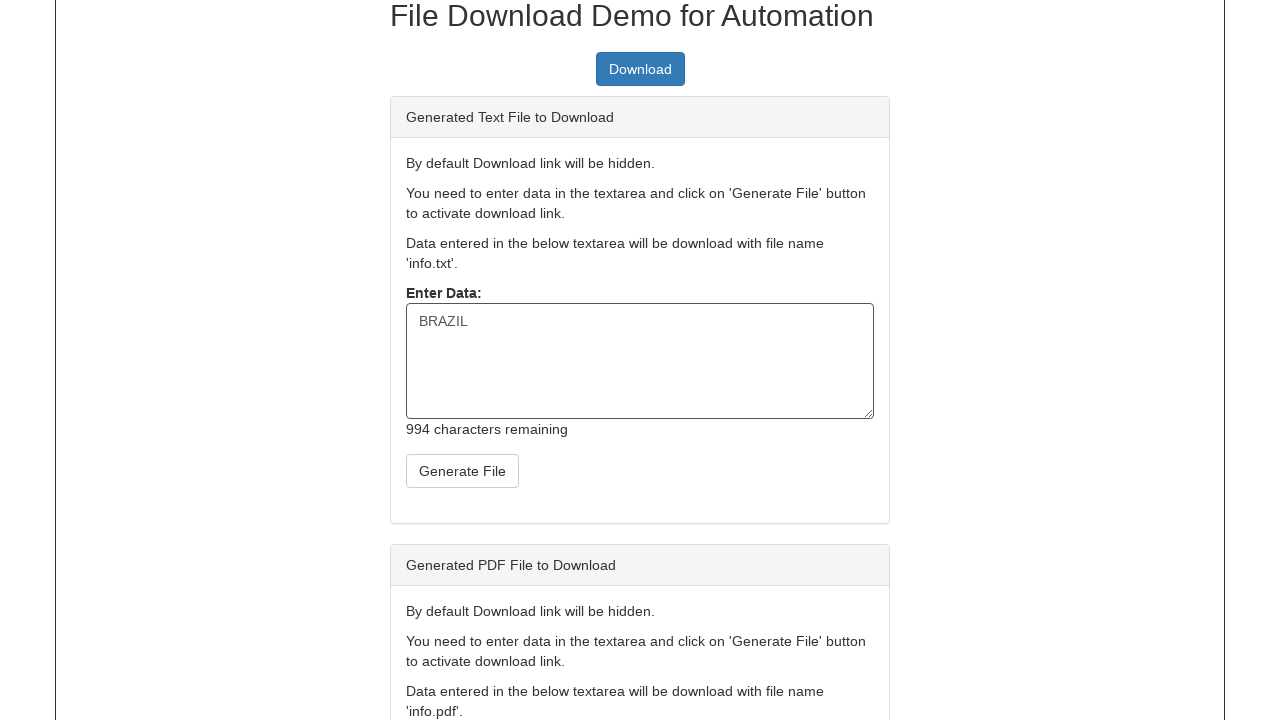

Dispatched input event to enable create TXT button
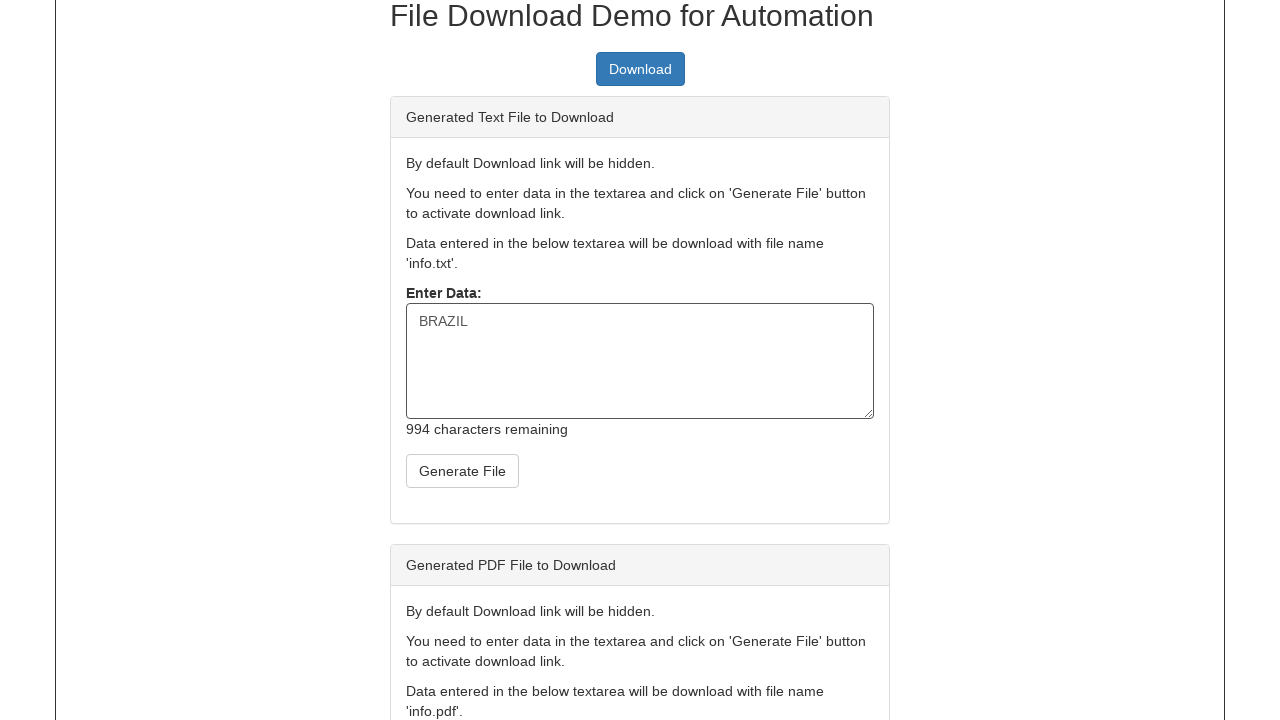

Create TXT button became visible
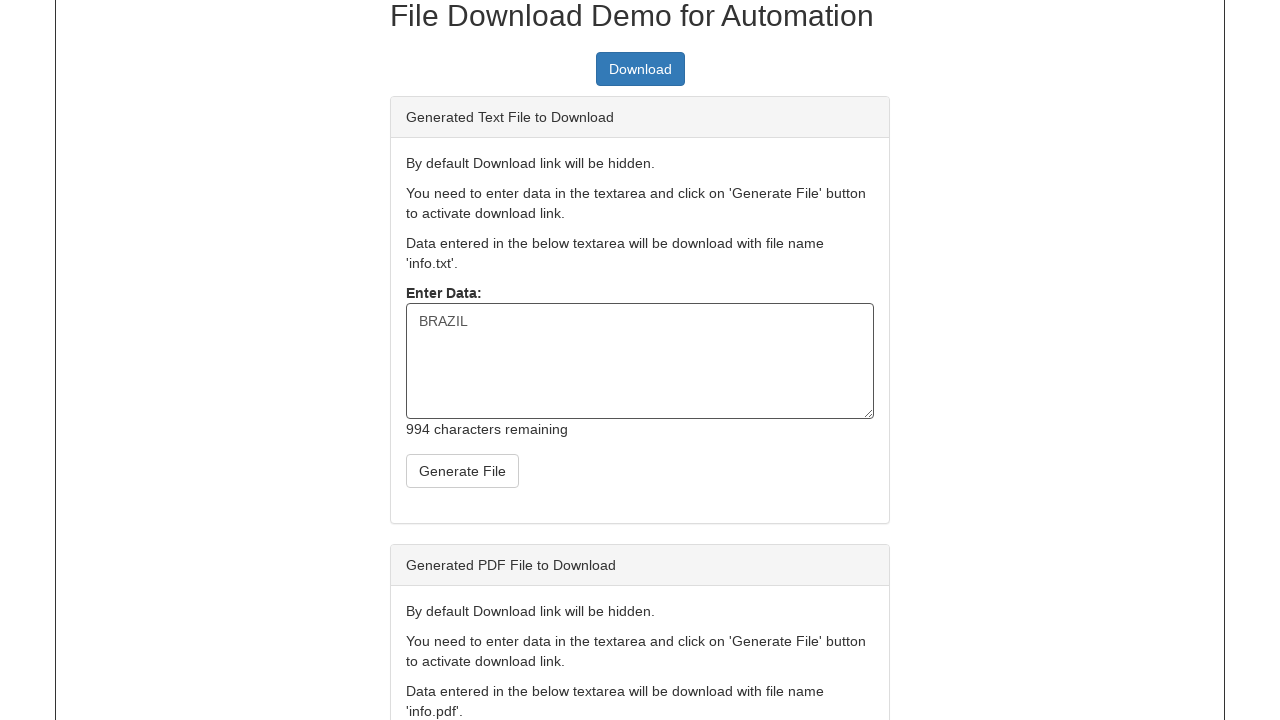

Clicked create TXT button to generate file at (462, 471) on xpath=//*[@id="createTxt"]
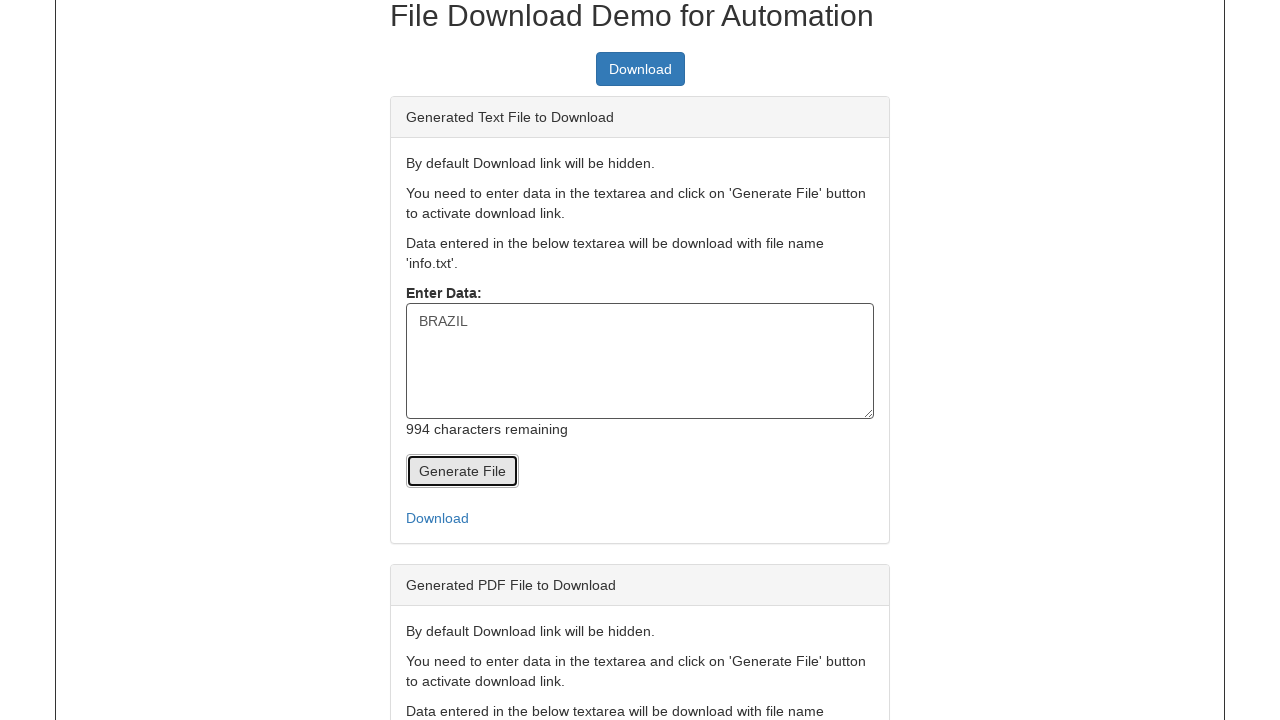

Download link became visible
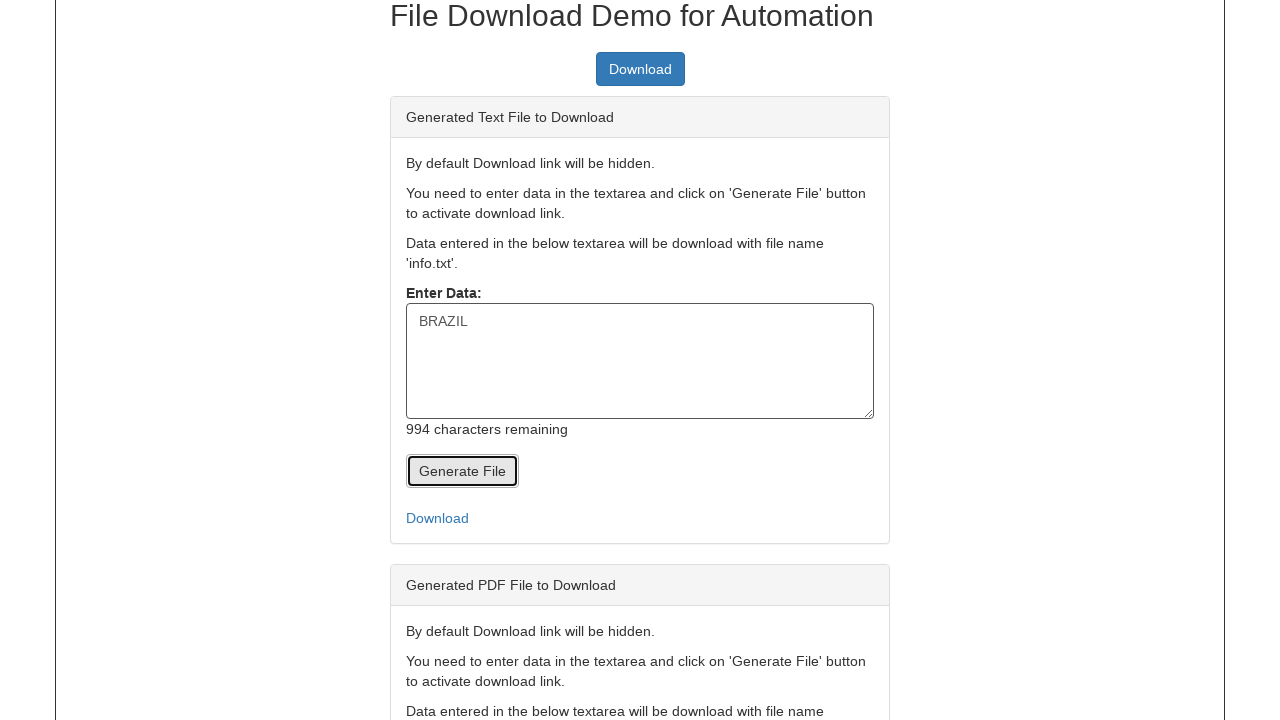

Clicked download link to download TXT file at (640, 518) on xpath=//*[@id="link-to-download"]
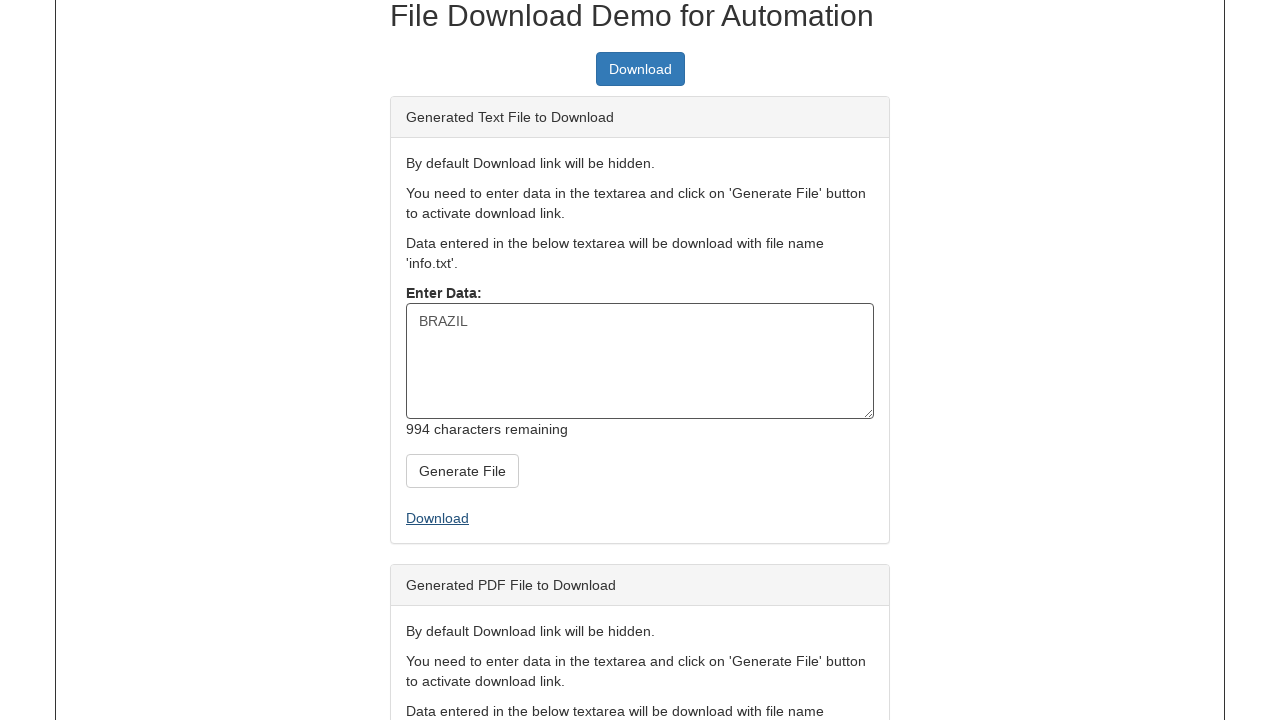

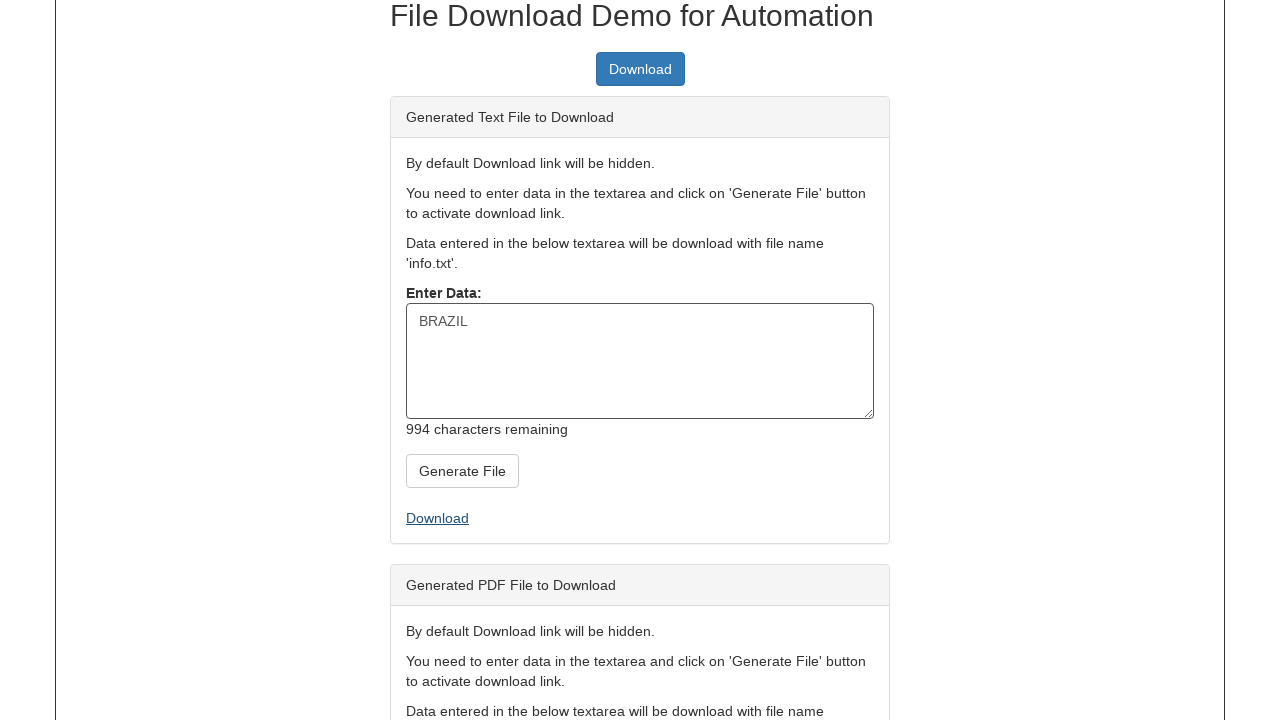